Tests dropdown selection functionality by selecting an option from a dropdown menu

Starting URL: https://the-internet.herokuapp.com/dropdown

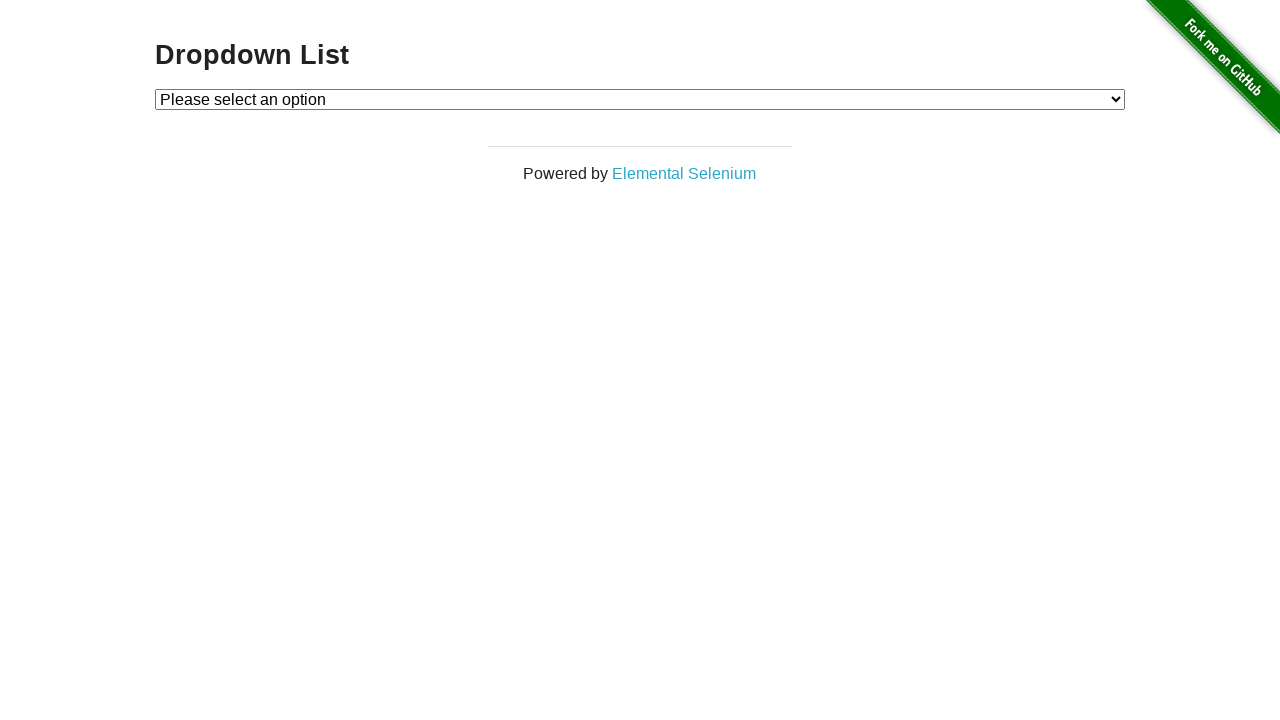

Navigated to dropdown test page
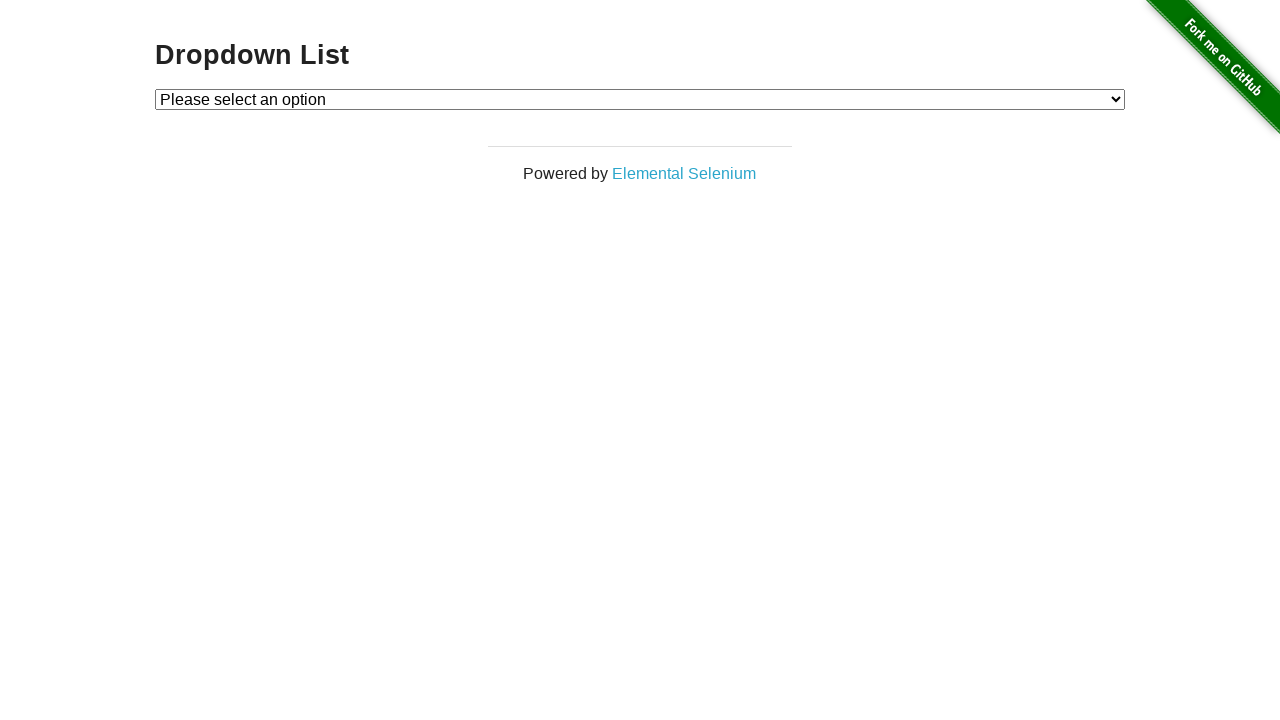

Selected option 1 from the dropdown menu on #dropdown
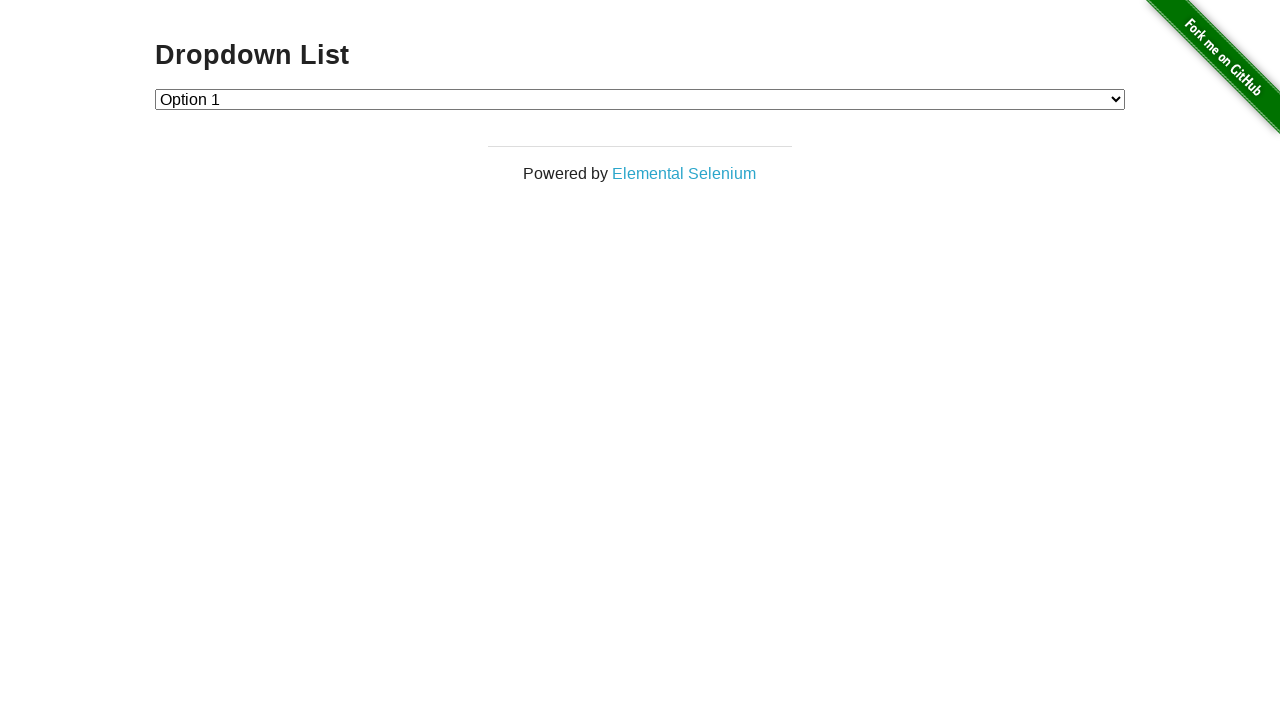

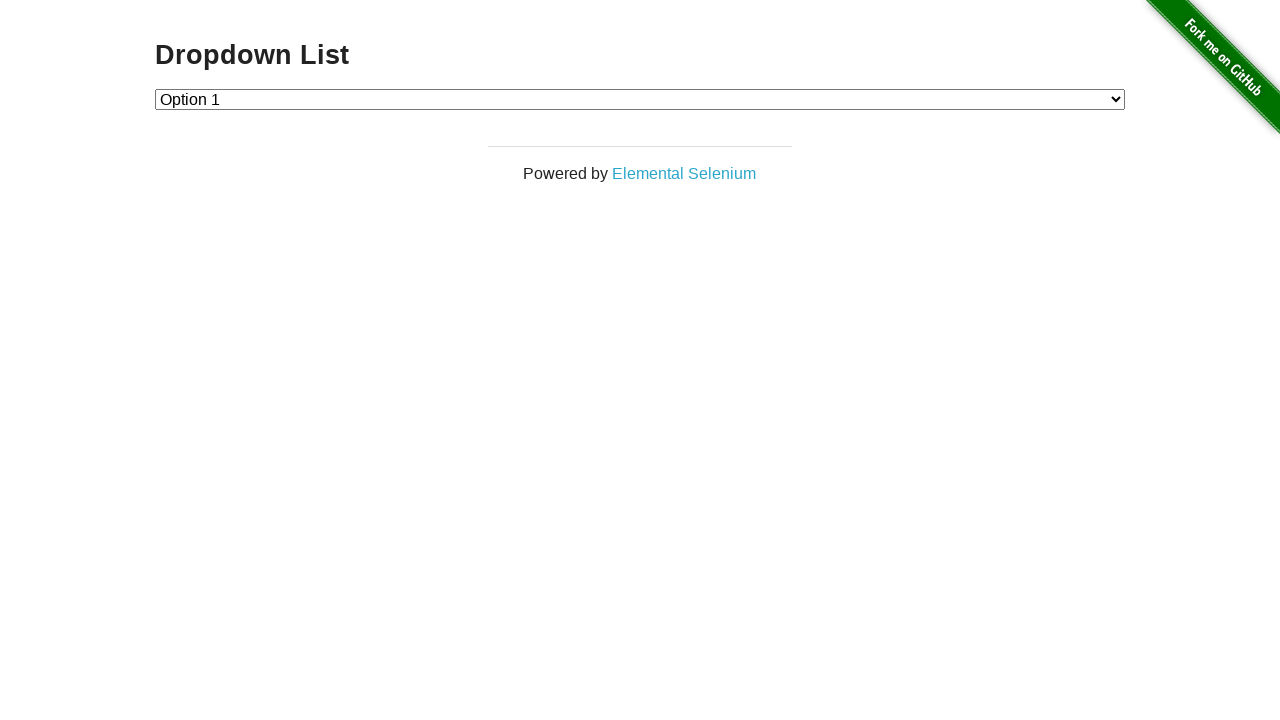